Tests multiple window/tab handling by opening new windows, switching between them, and interacting with elements in different windows

Starting URL: https://www.hyrtutorials.com/p/window-handles-practice.html

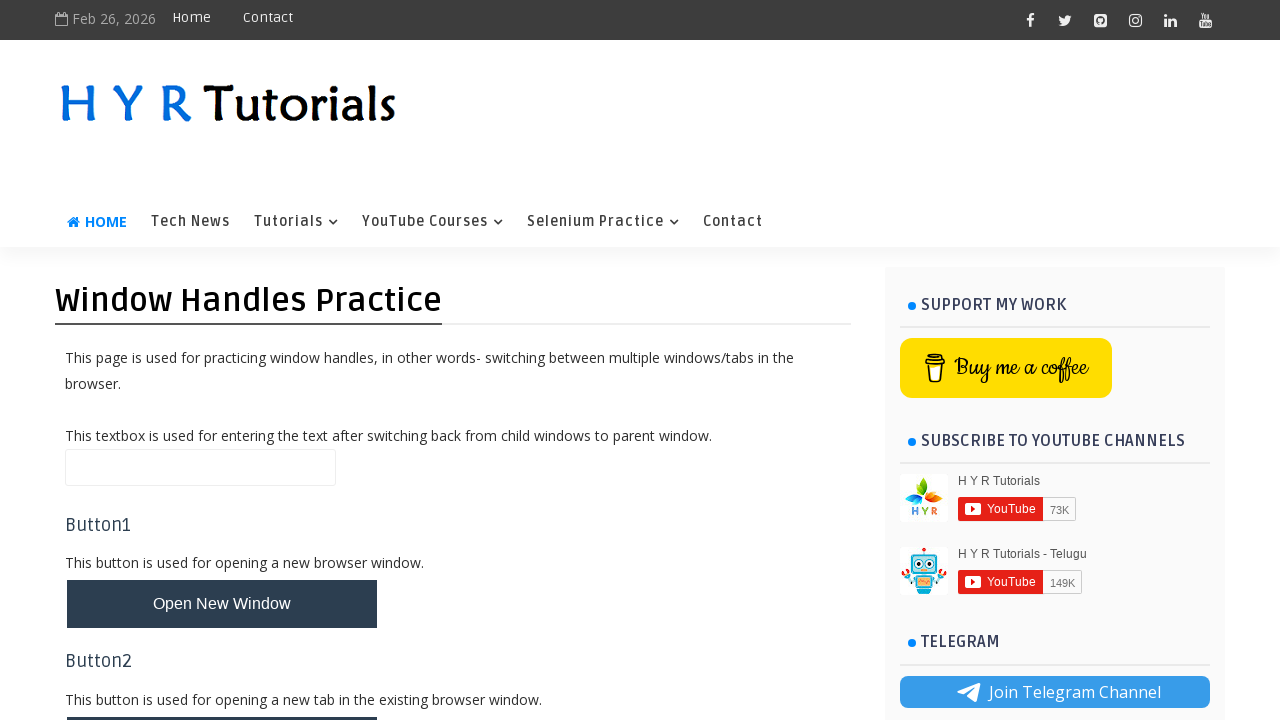

Scrolled down 500 pixels to make buttons visible
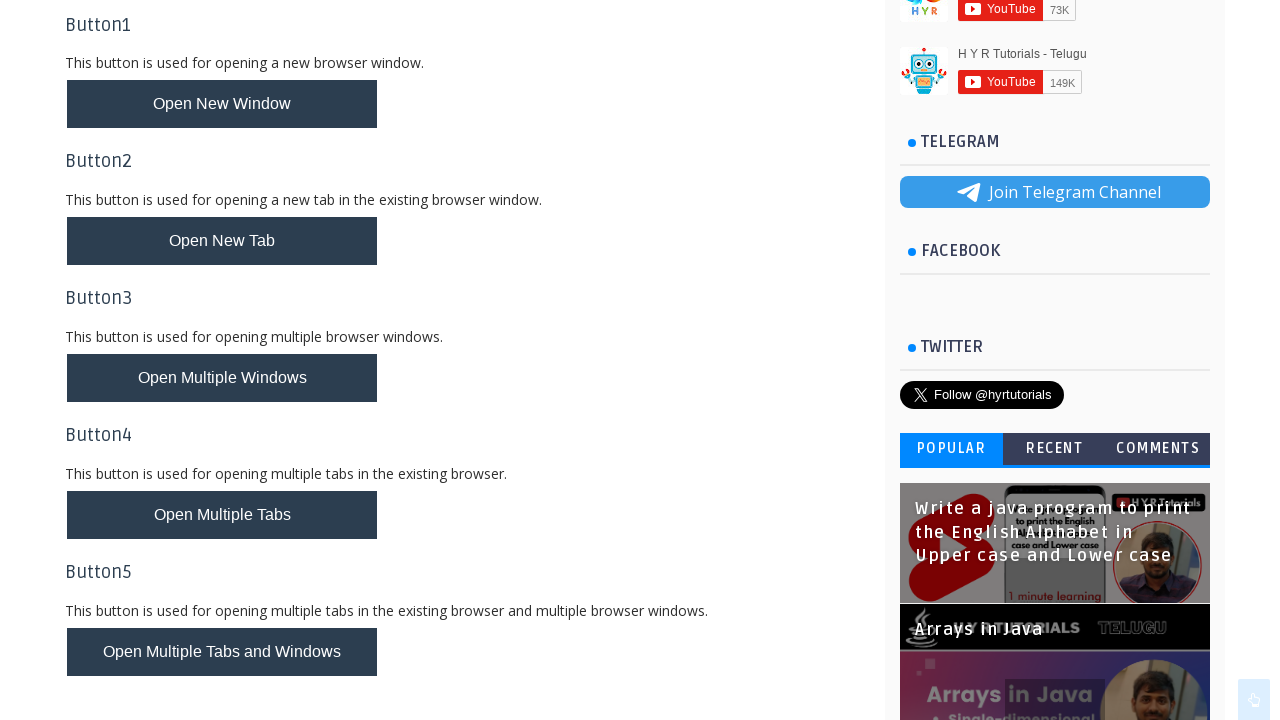

Clicked button to open new window at (222, 104) on #newWindowBtn
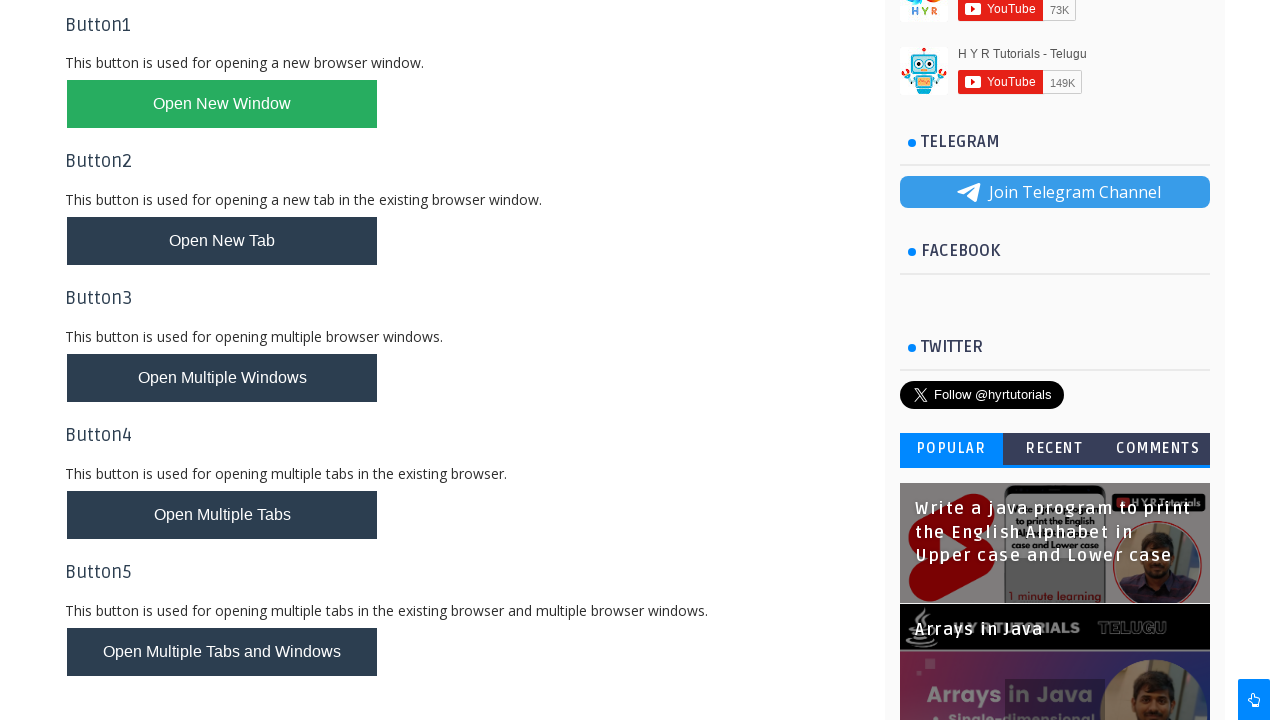

Waited 1 second for new window to open
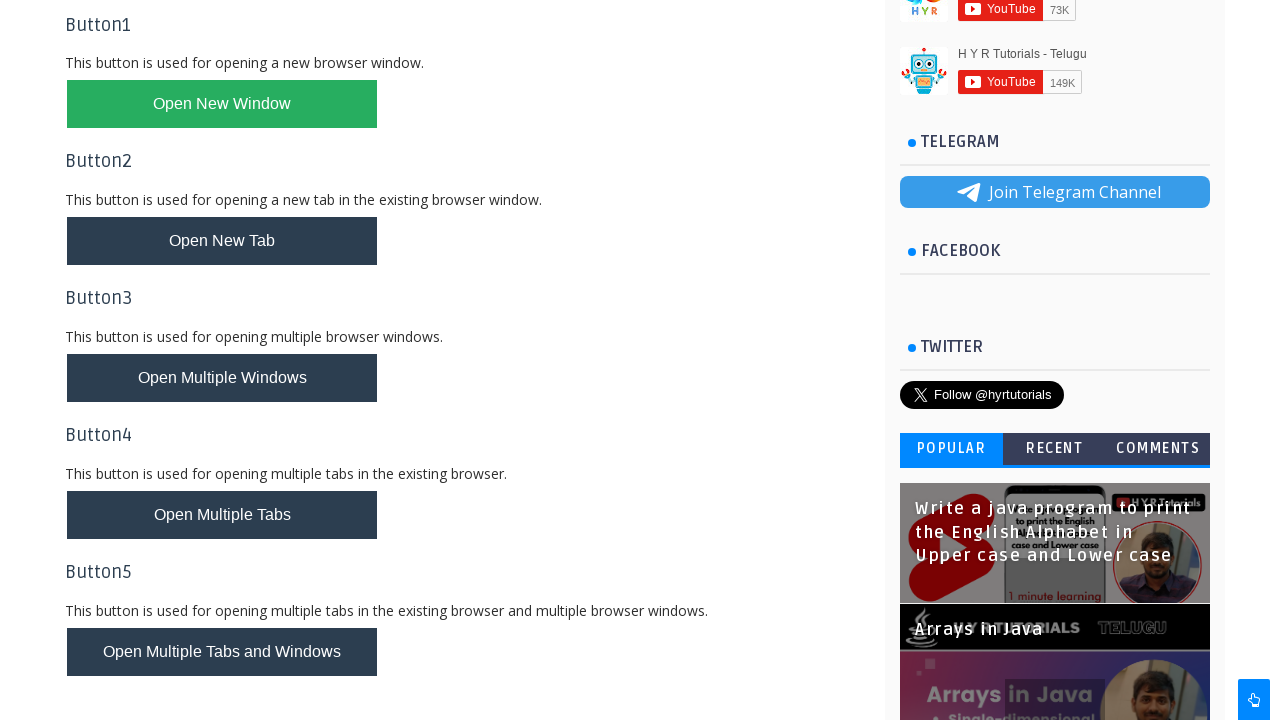

Retrieved all open pages/windows from context
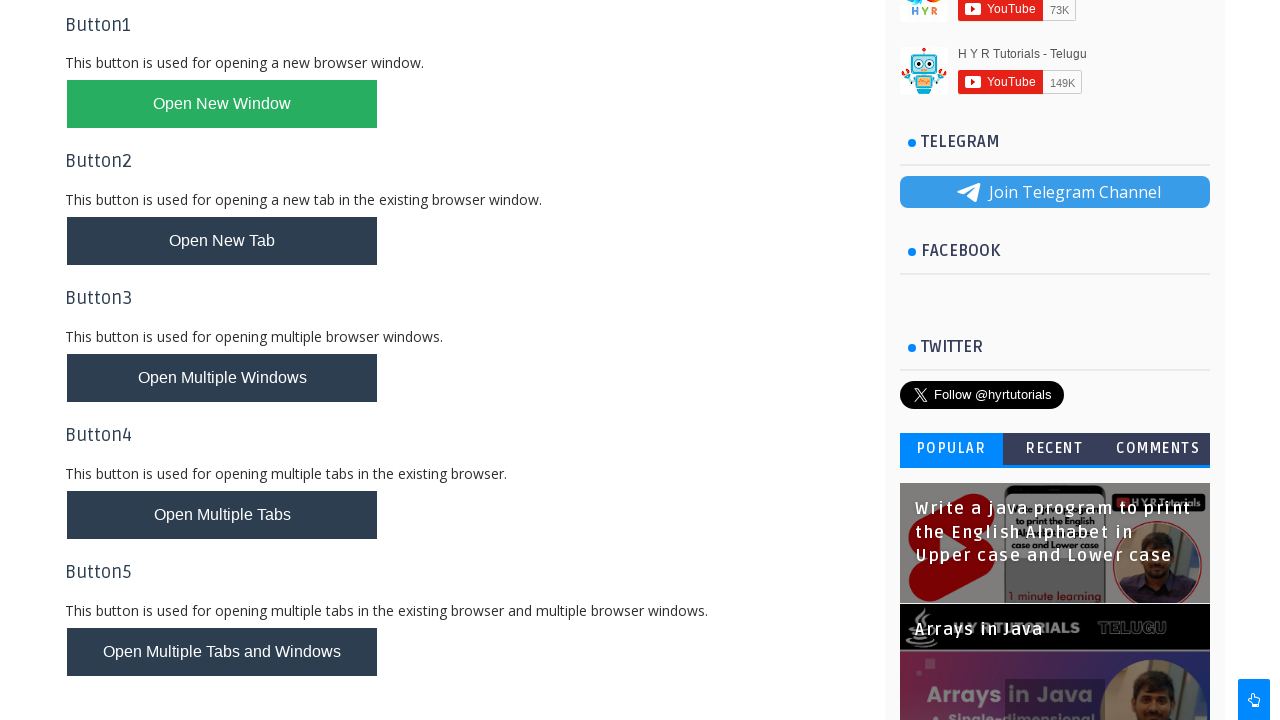

Switched to newly opened window (last in list)
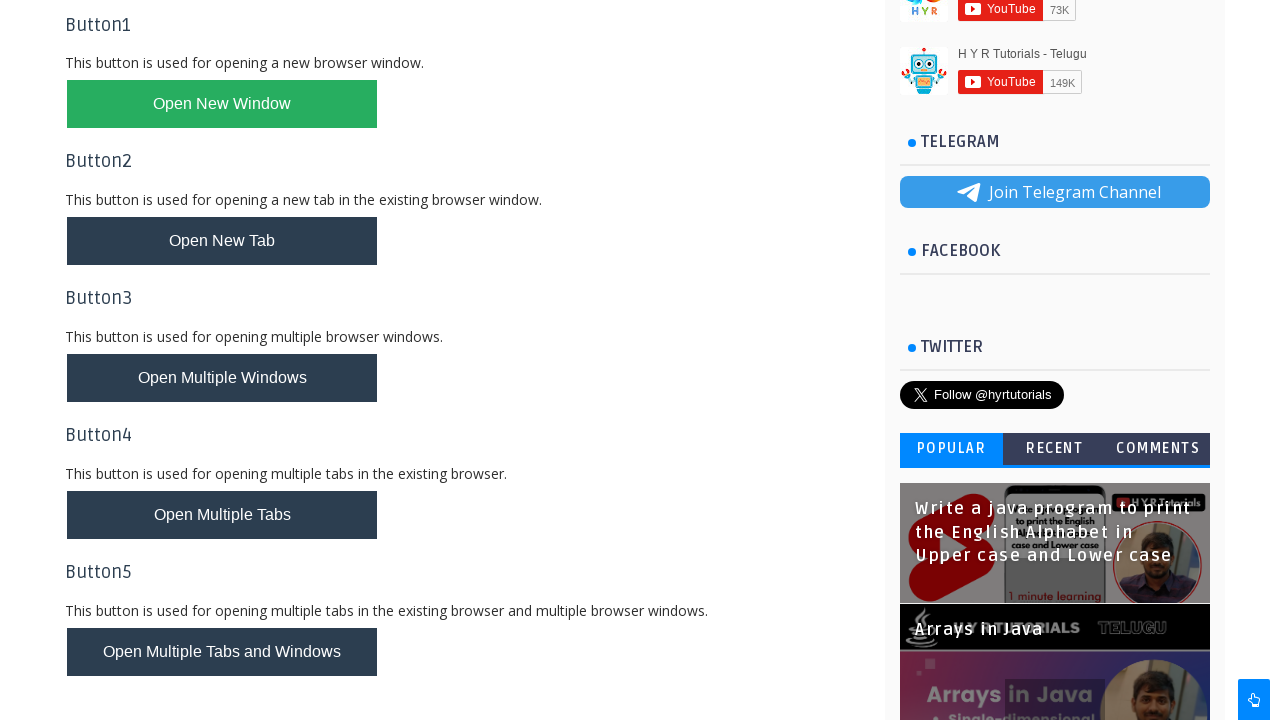

Waited for new window to load completely
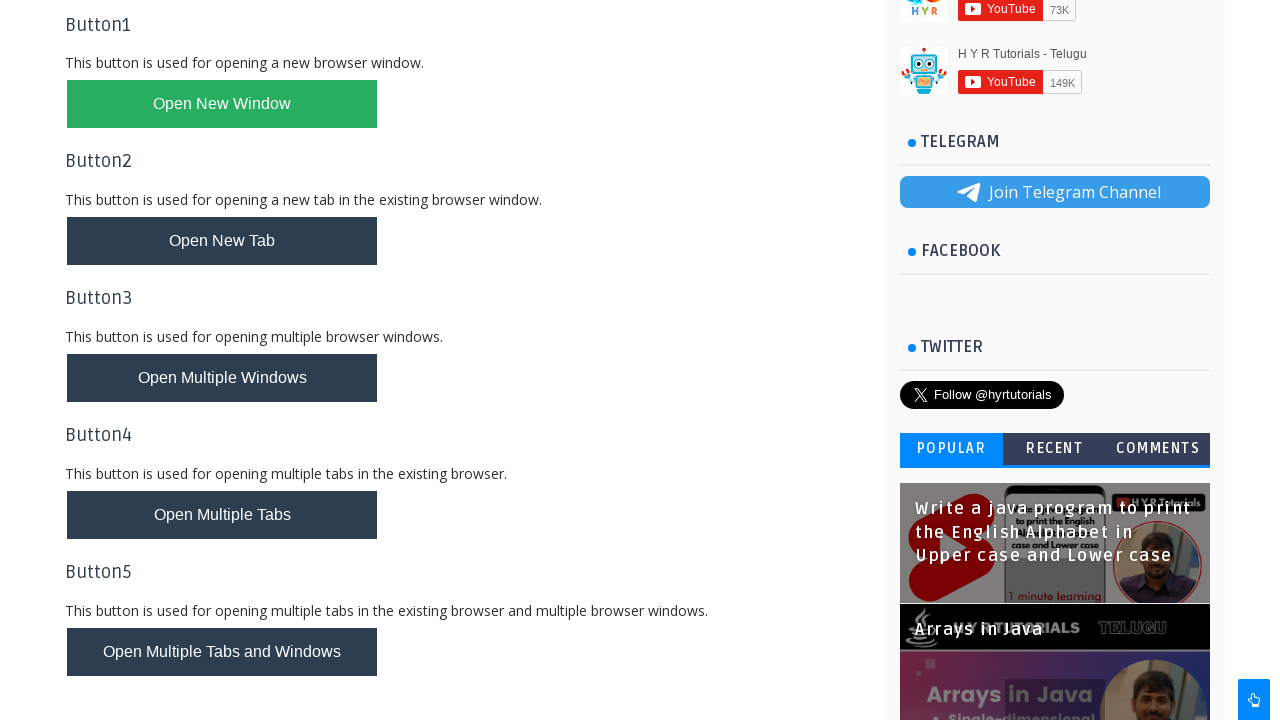

Located firstName field in new window
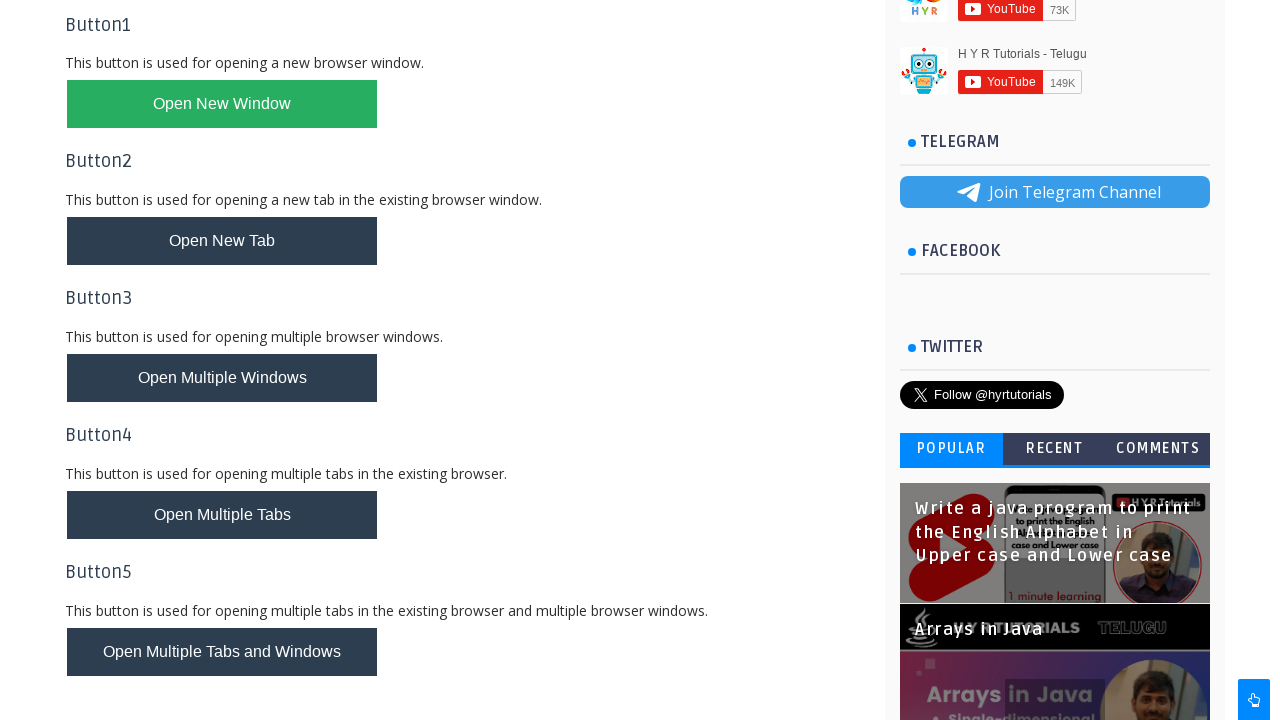

Retrieved placeholder attribute from firstName field: 'Enter First Name'
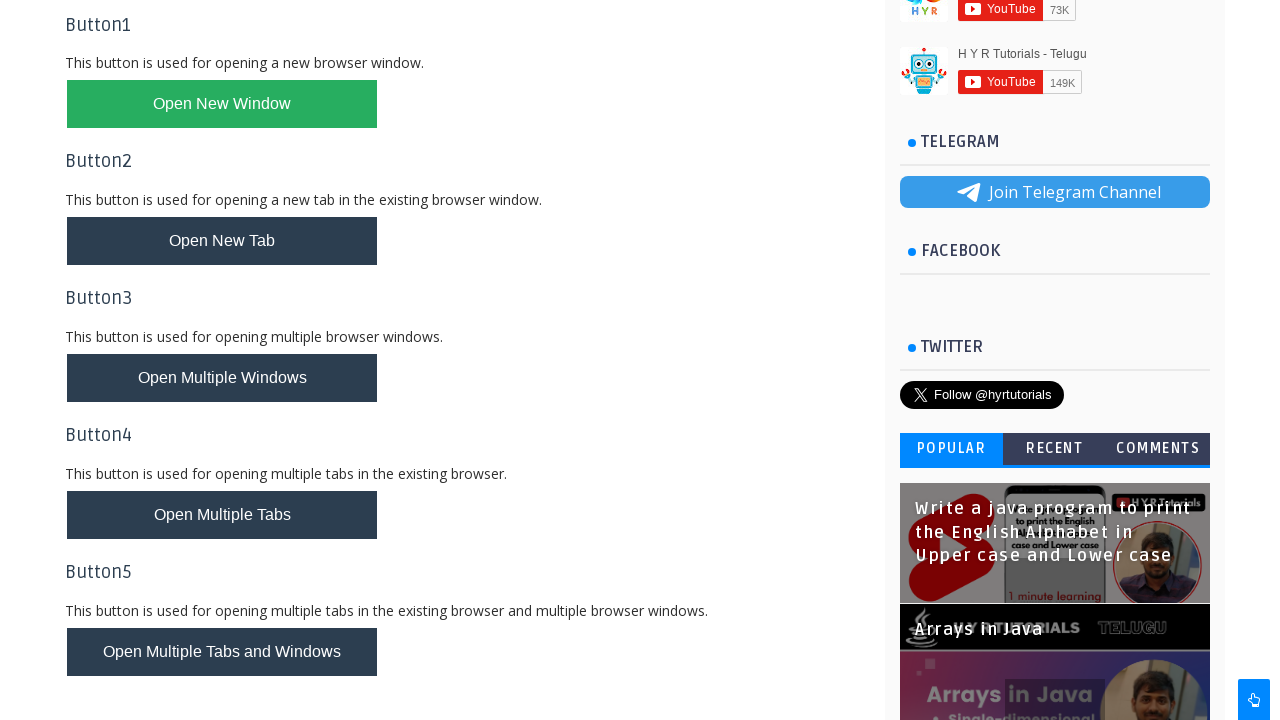

Switched back to original window
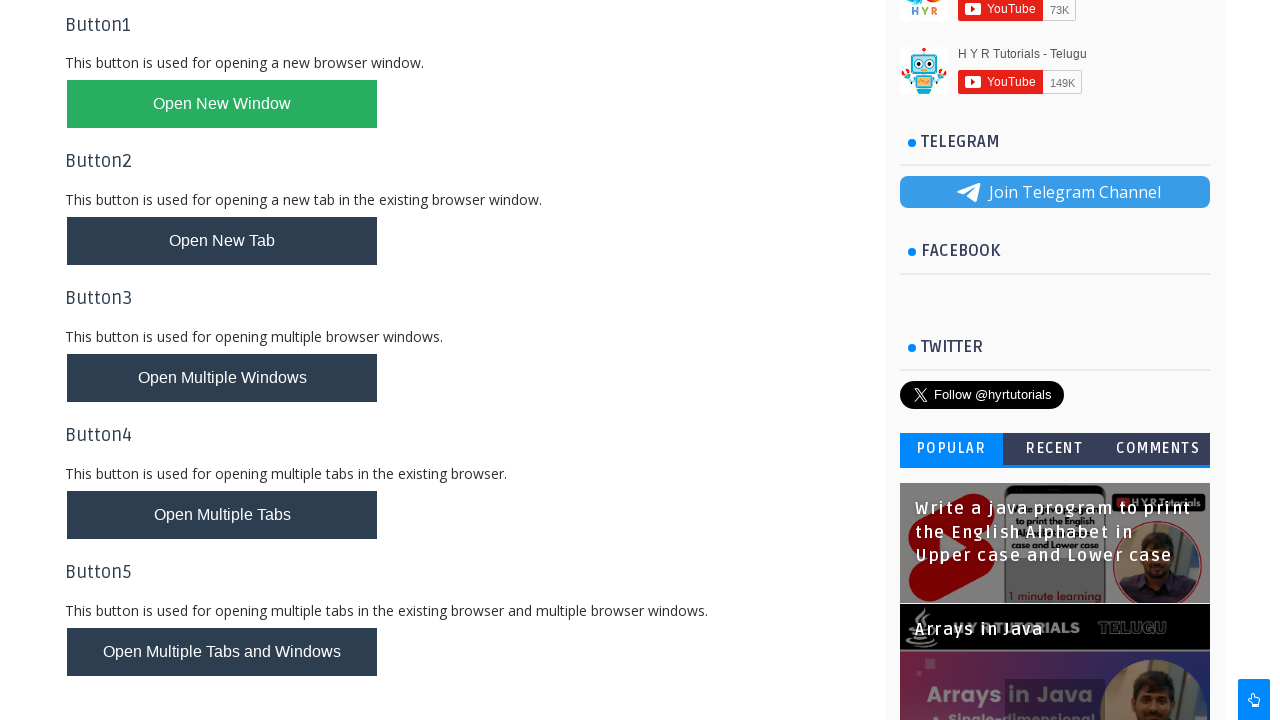

Clicked button to open new tab in original window at (222, 241) on #newTabBtn
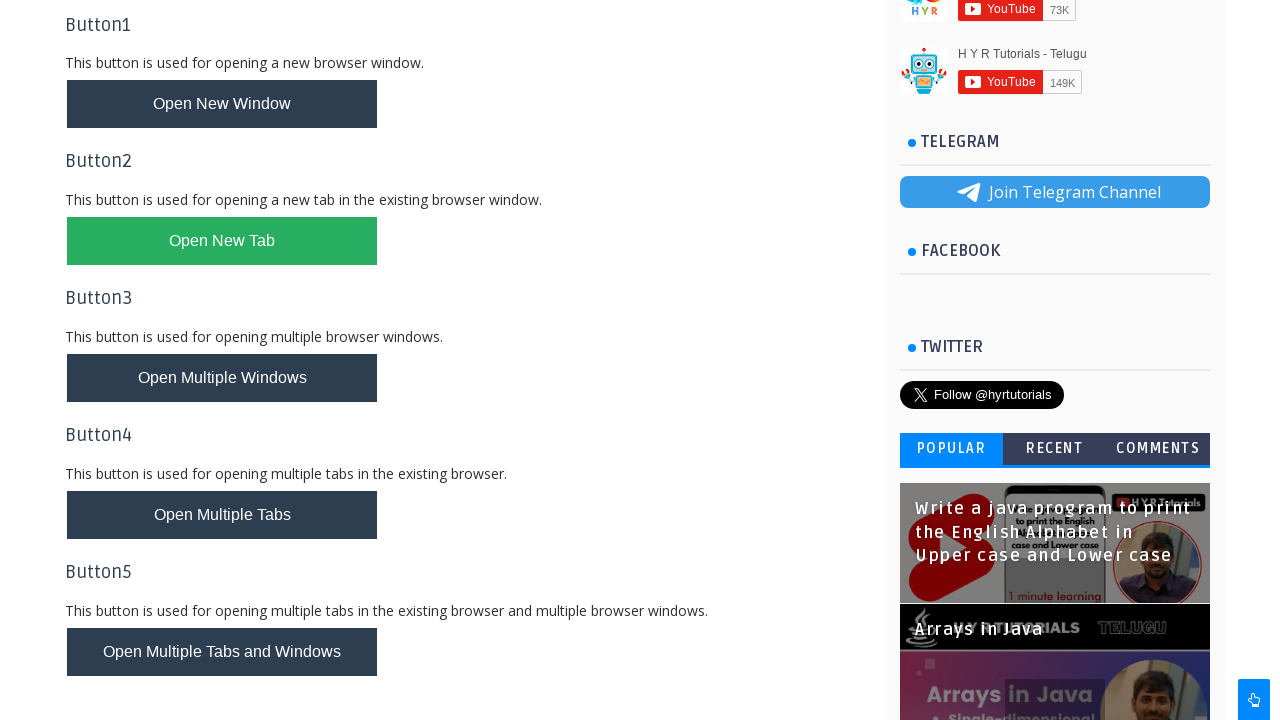

Waited 1 second for new tab to open
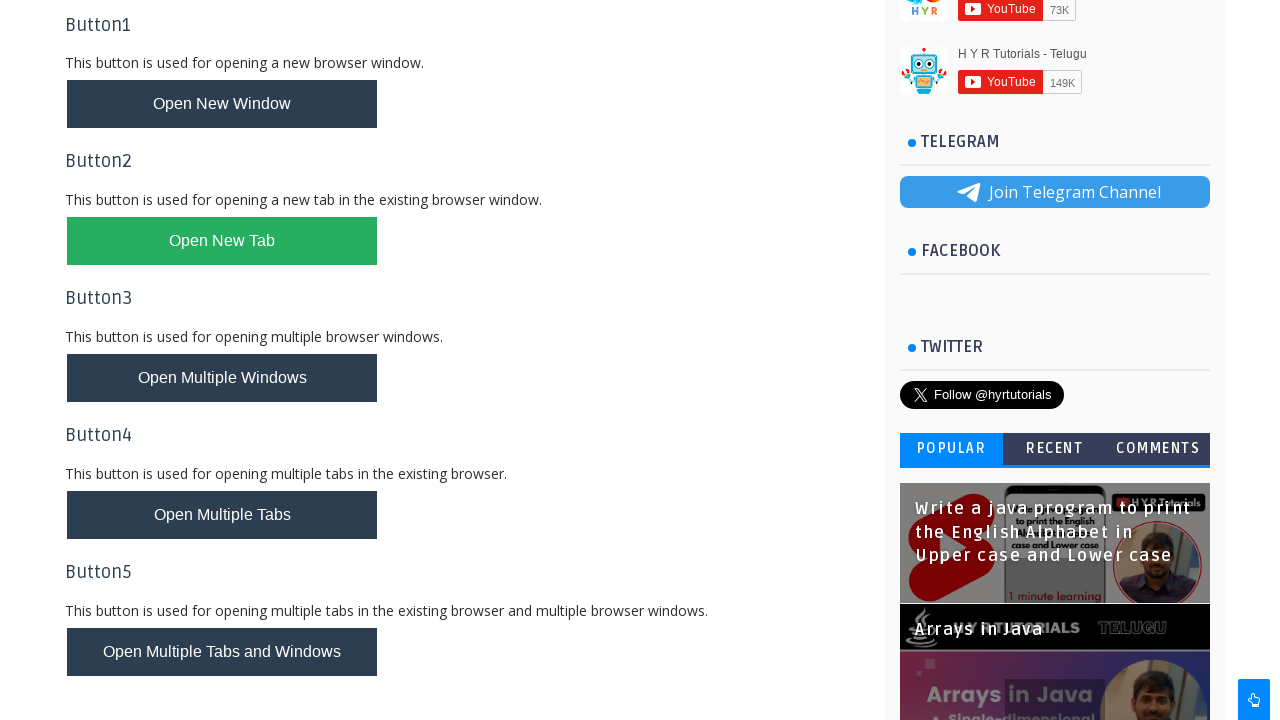

Retrieved updated list of all open pages/tabs
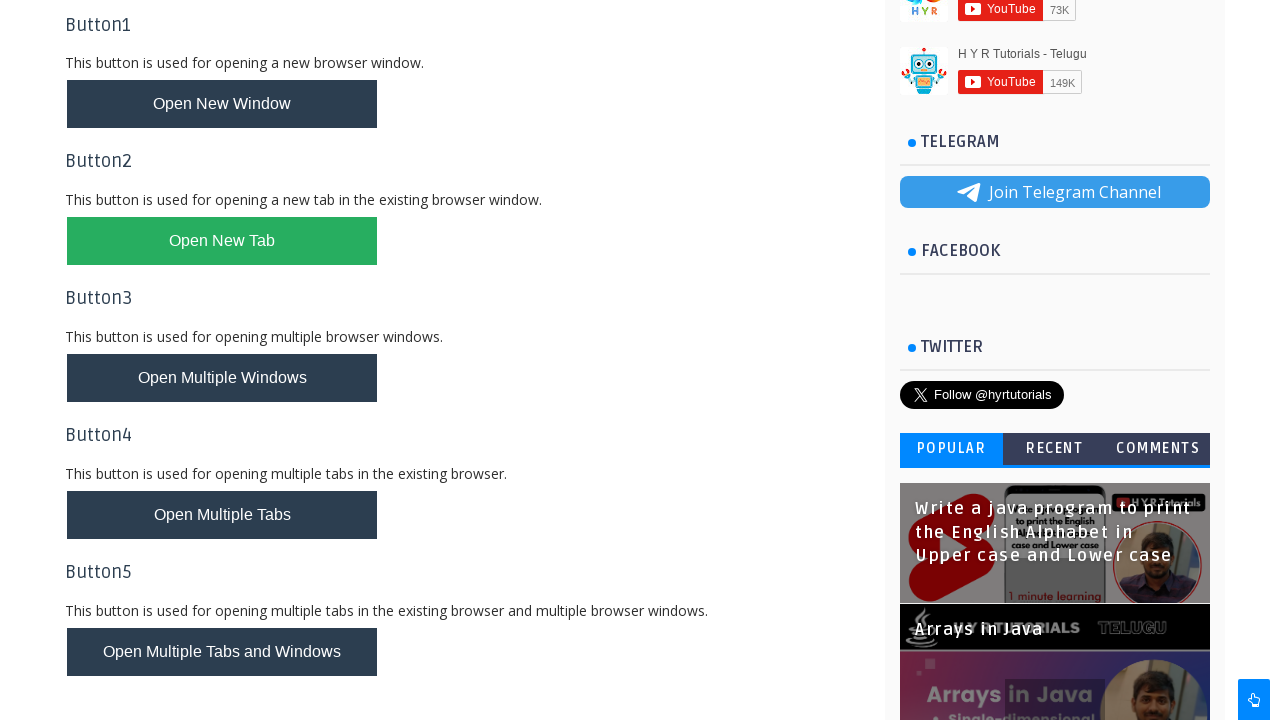

Switched to newly opened tab (last in list)
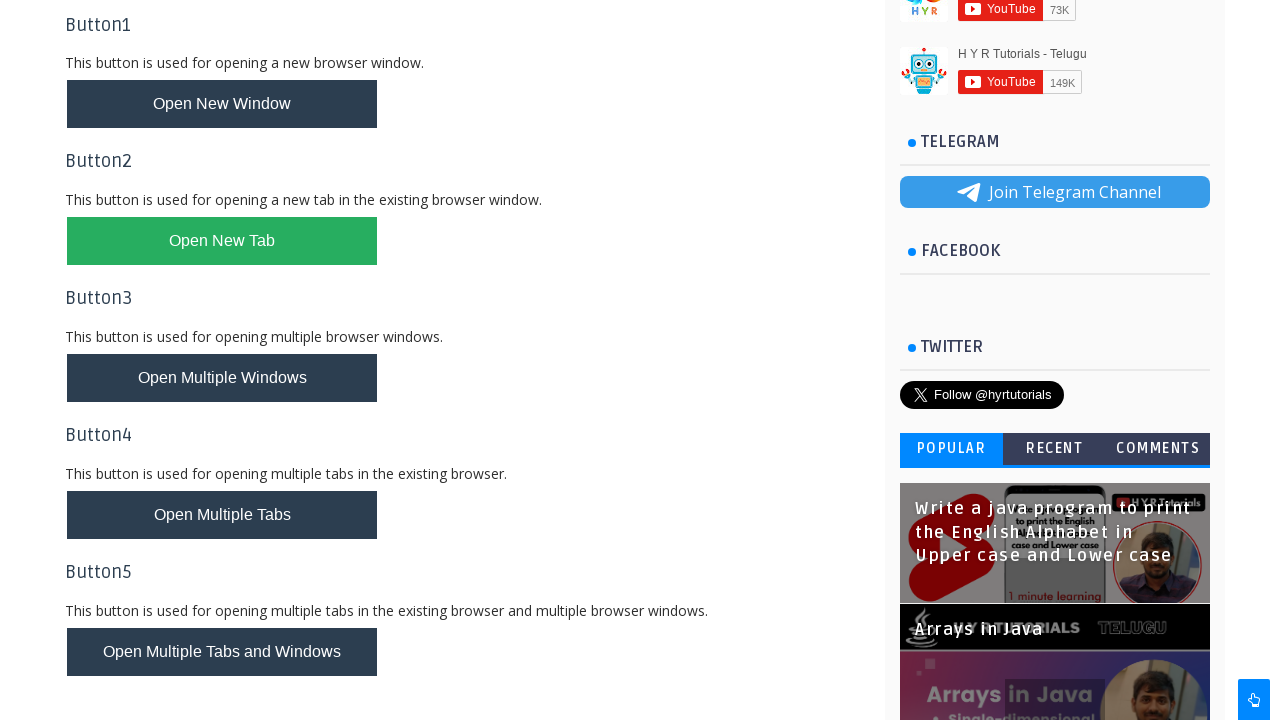

Waited for new tab to load completely
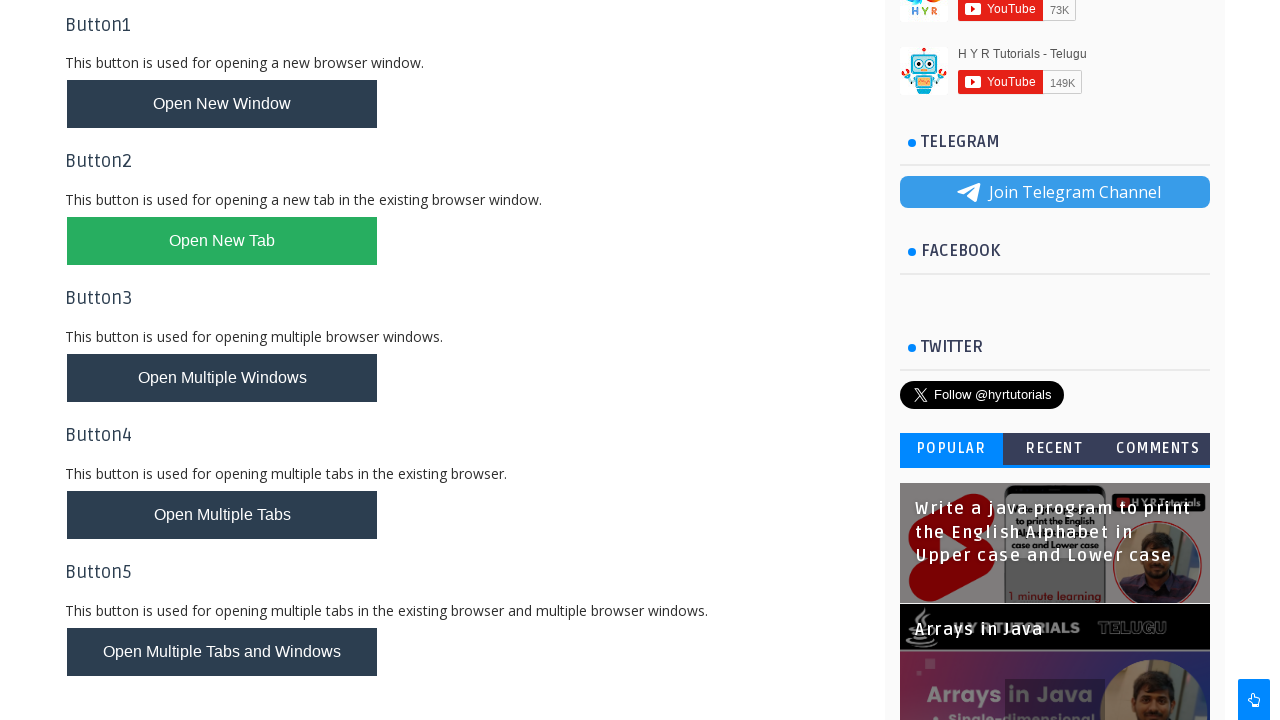

Retrieved title of new tab: 'AlertsDemo - H Y R Tutorials'
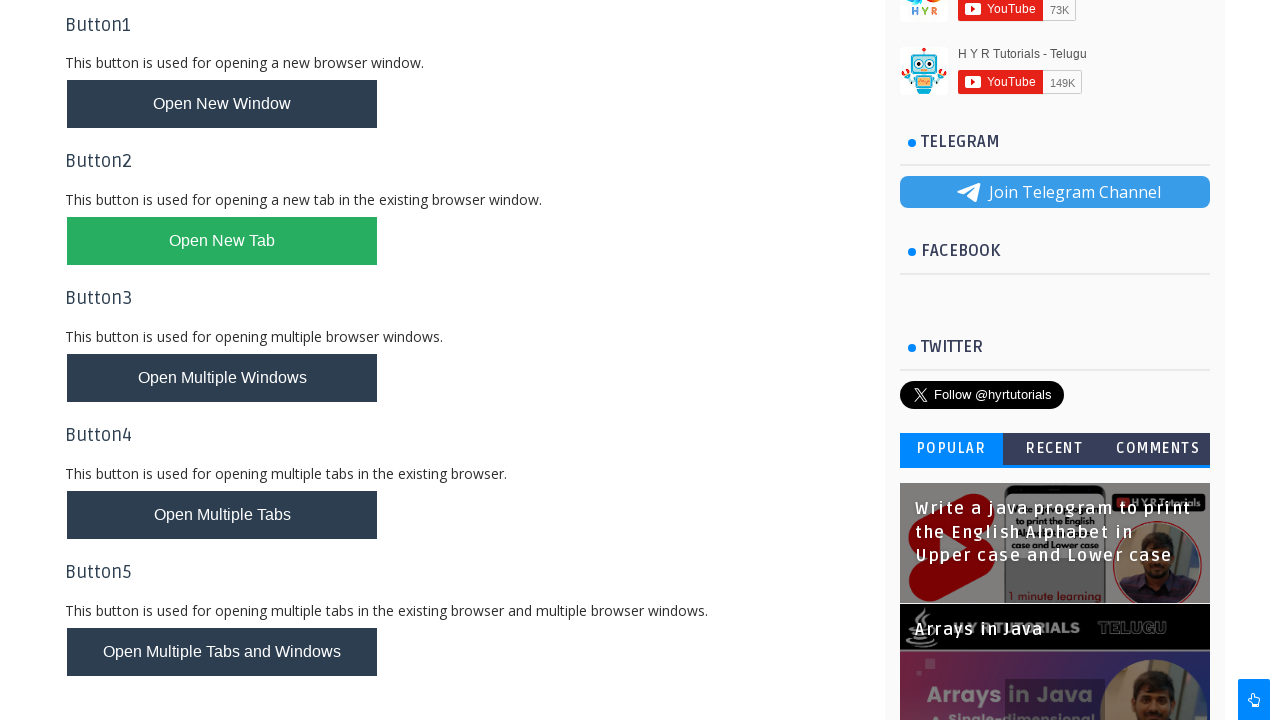

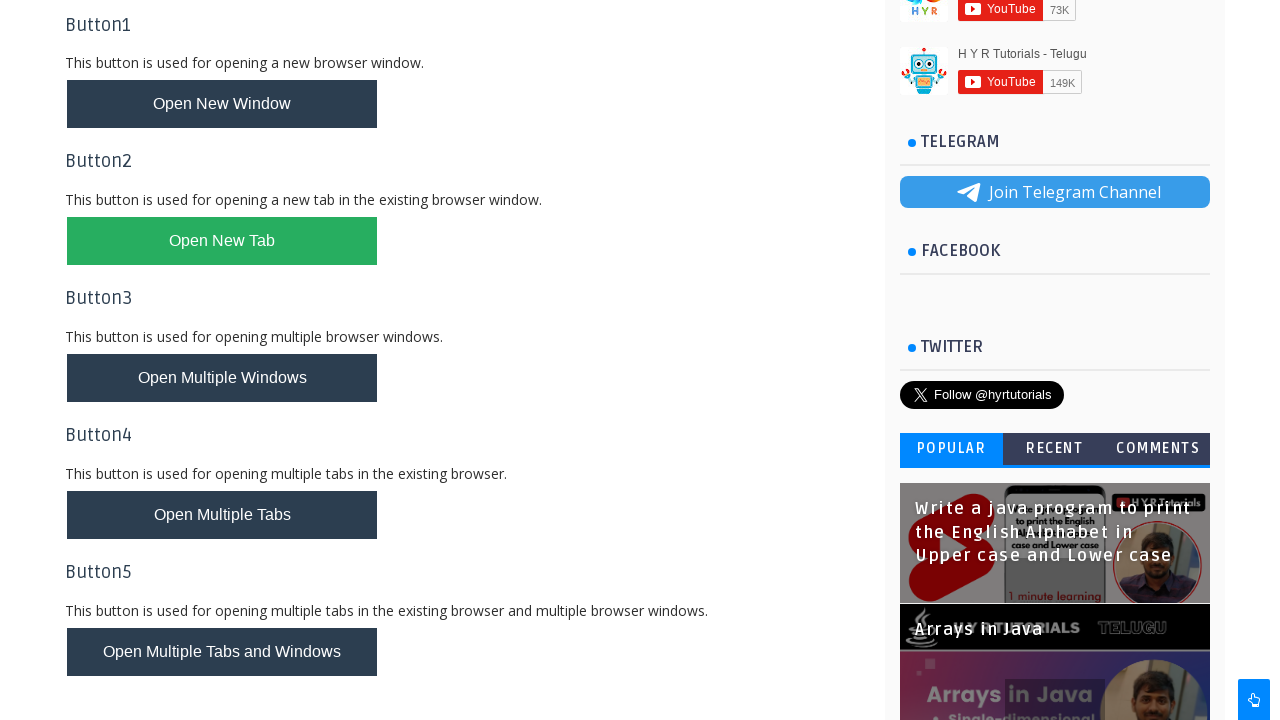